Tests A/B test opt-out by adding an opt-out cookie before visiting the A/B test page, then verifying the page shows "No A/B Test"

Starting URL: http://the-internet.herokuapp.com

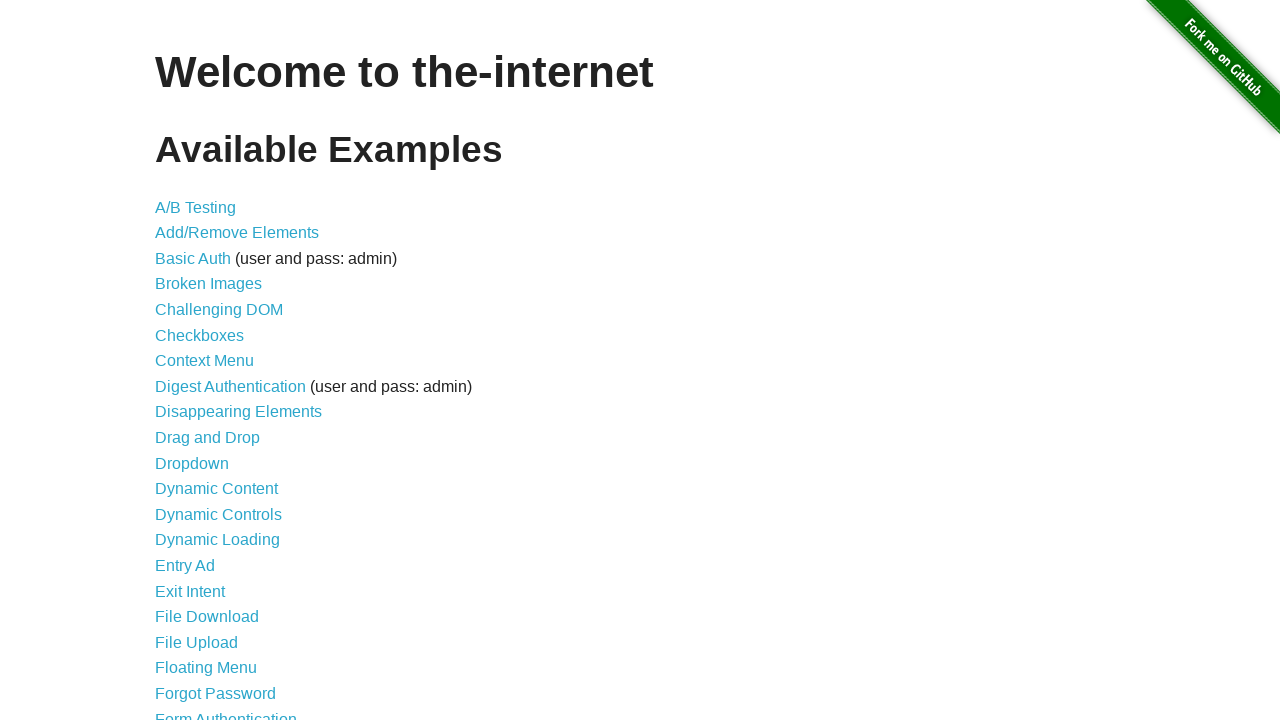

Added optimizelyOptOut cookie with value 'true'
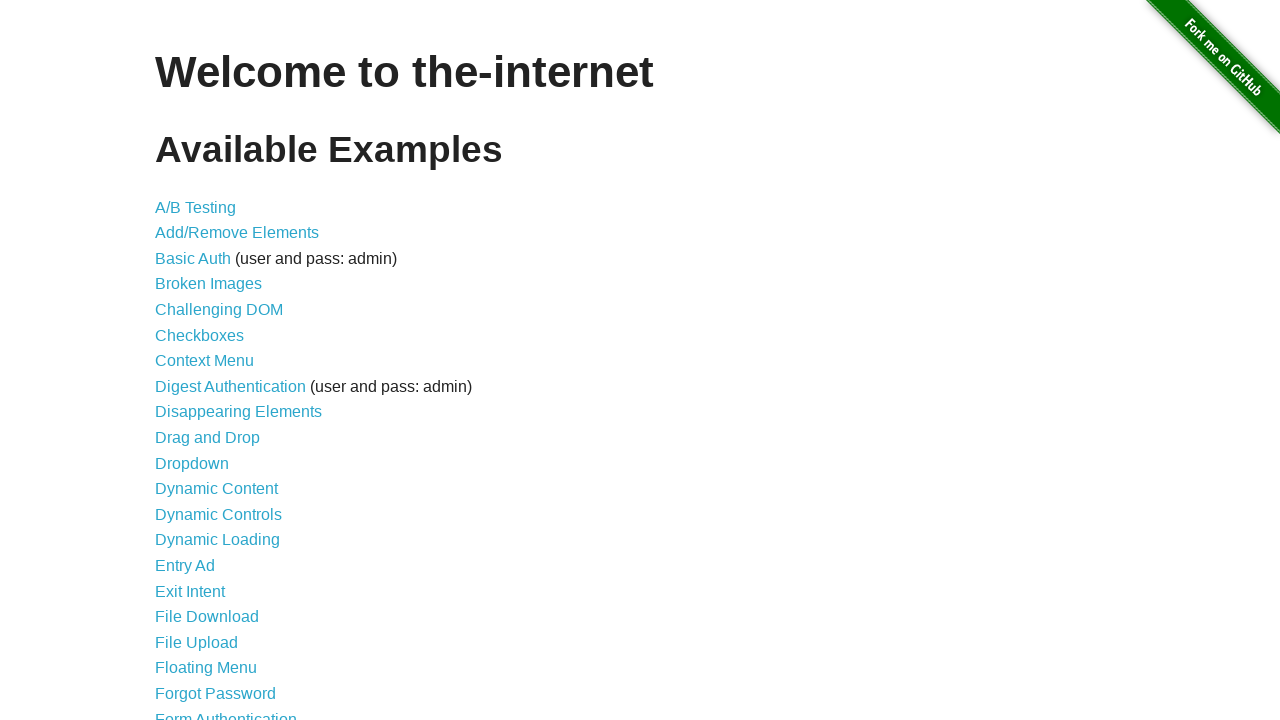

Navigated to A/B test page
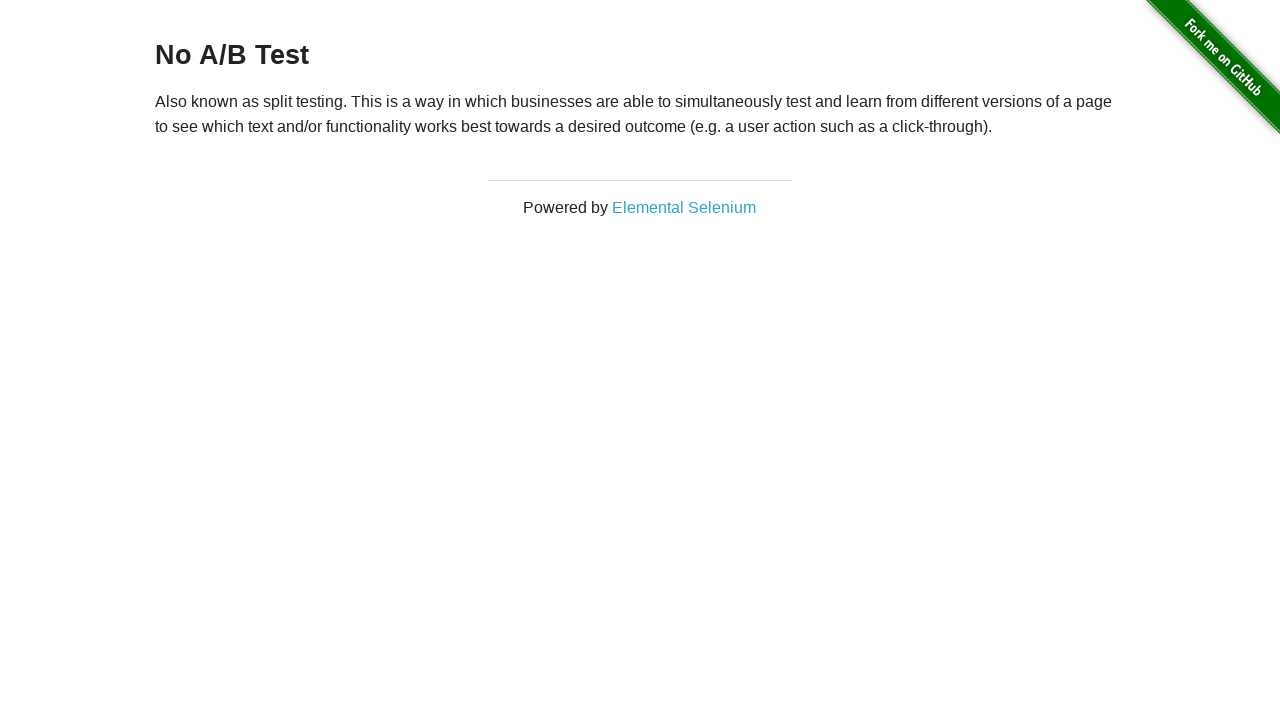

Retrieved heading text from page
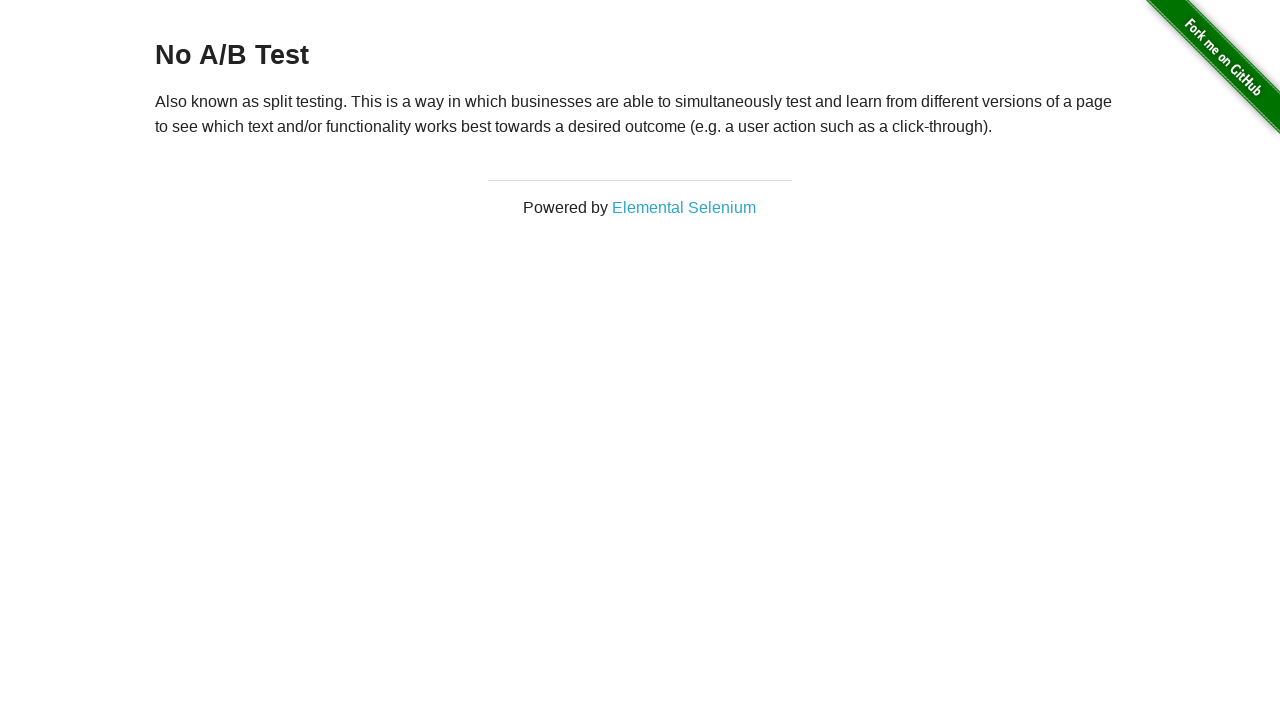

Verified heading text equals 'No A/B Test' — opt-out successful
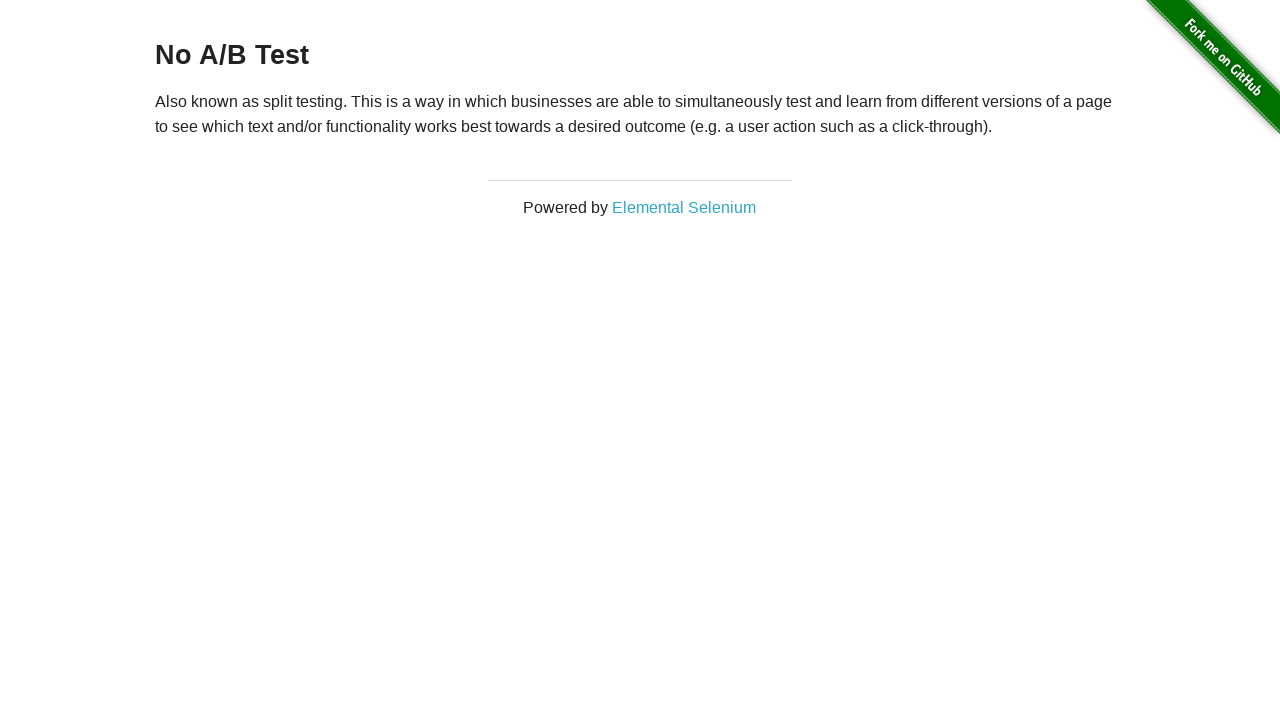

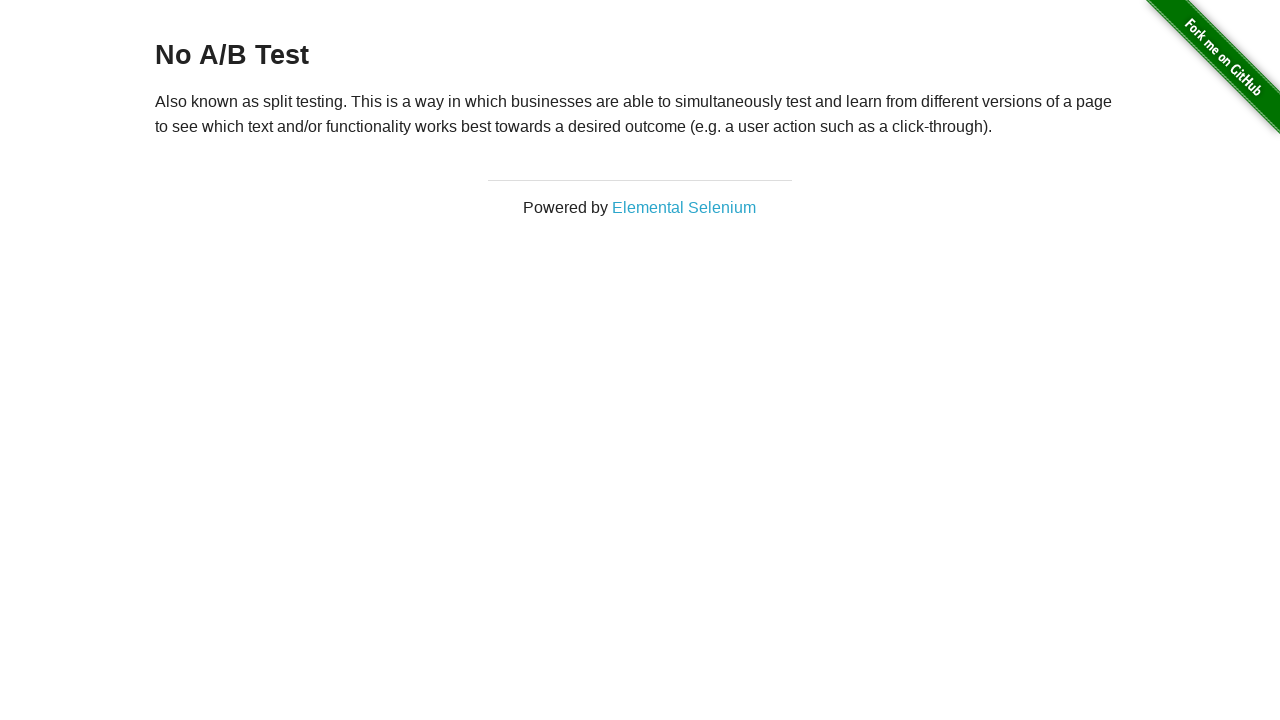